Tests checking and unchecking the toggle all checkbox to clear completed state

Starting URL: https://demo.playwright.dev/todomvc

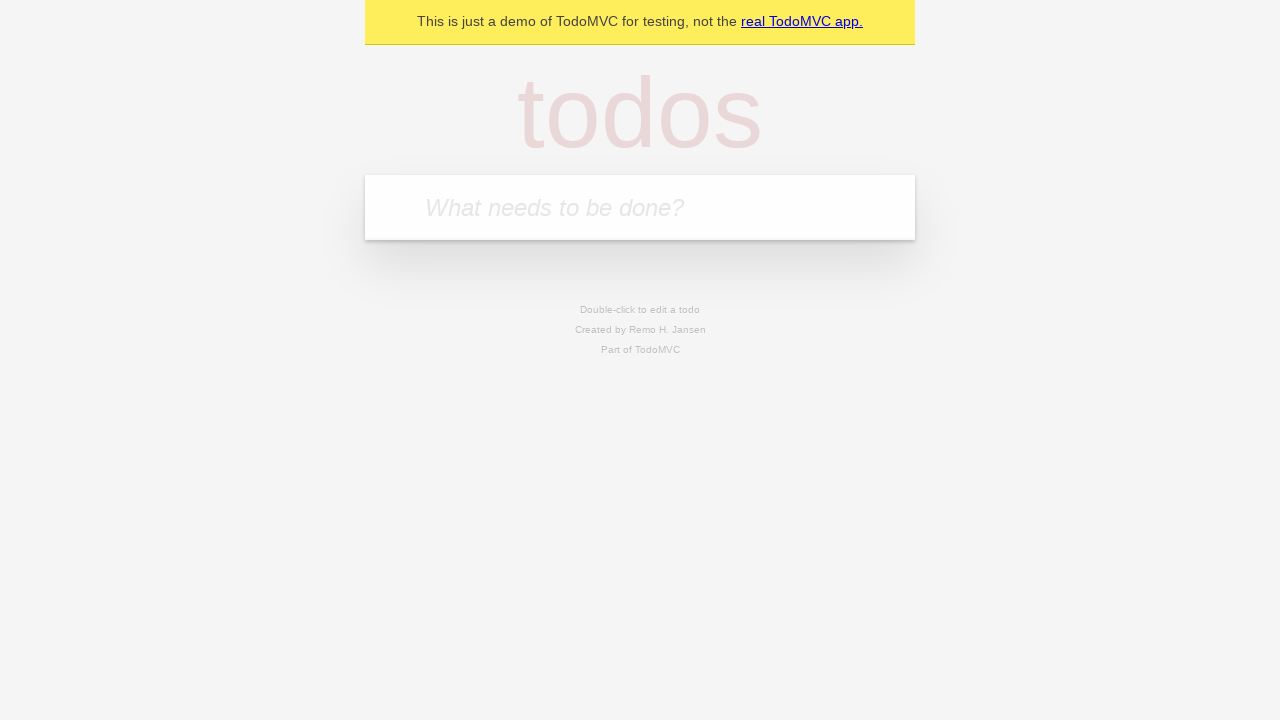

Filled todo input with 'buy some cheese' on internal:attr=[placeholder="What needs to be done?"i]
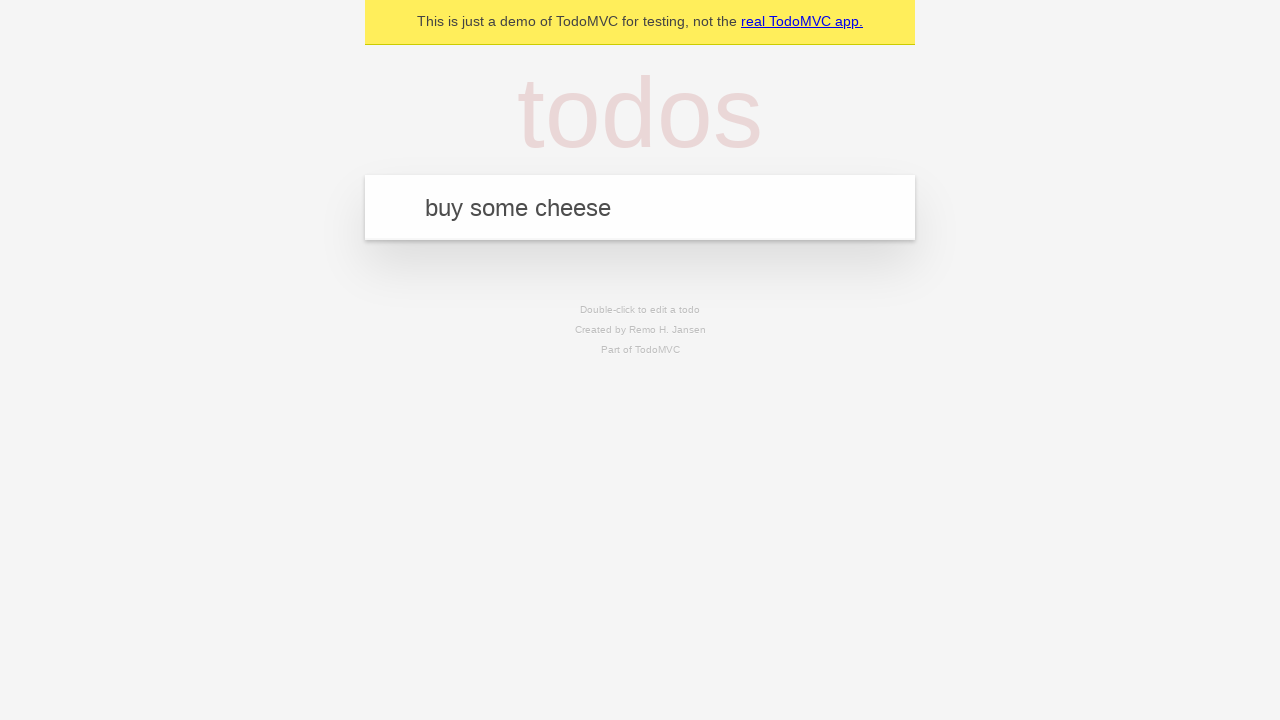

Pressed Enter to create todo item 'buy some cheese' on internal:attr=[placeholder="What needs to be done?"i]
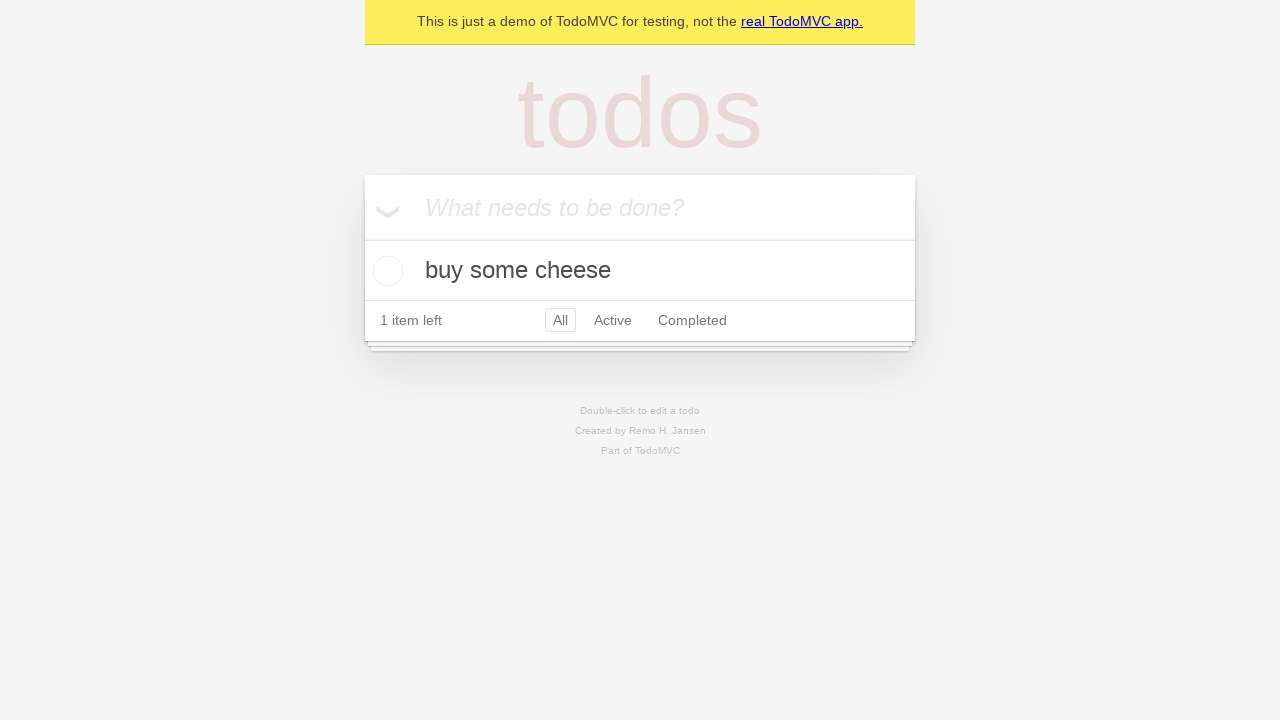

Filled todo input with 'feed the cat' on internal:attr=[placeholder="What needs to be done?"i]
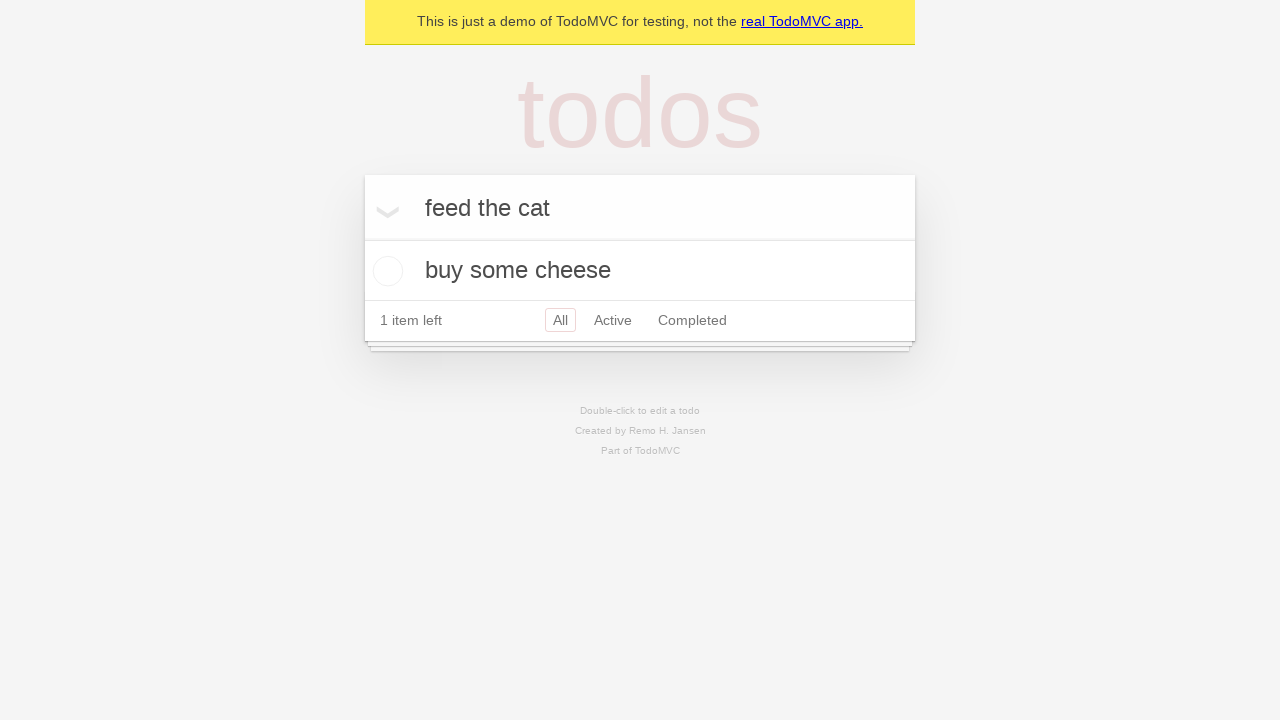

Pressed Enter to create todo item 'feed the cat' on internal:attr=[placeholder="What needs to be done?"i]
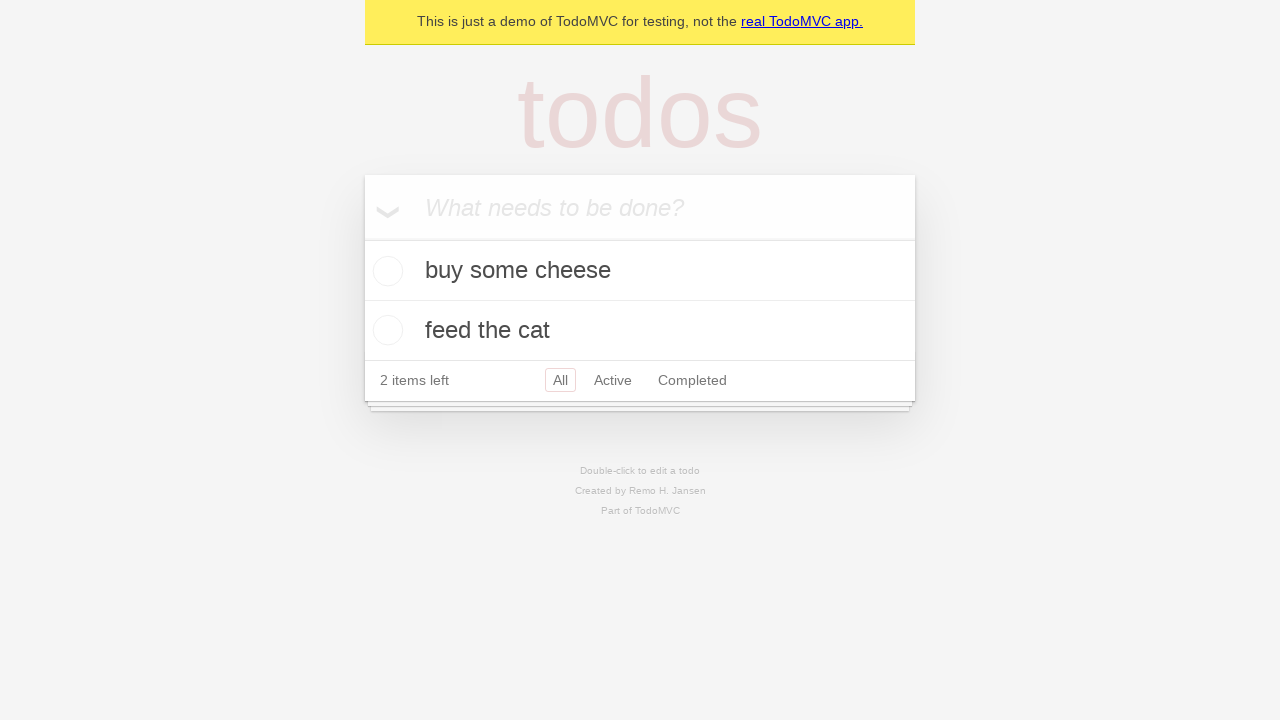

Filled todo input with 'book a doctors appointment' on internal:attr=[placeholder="What needs to be done?"i]
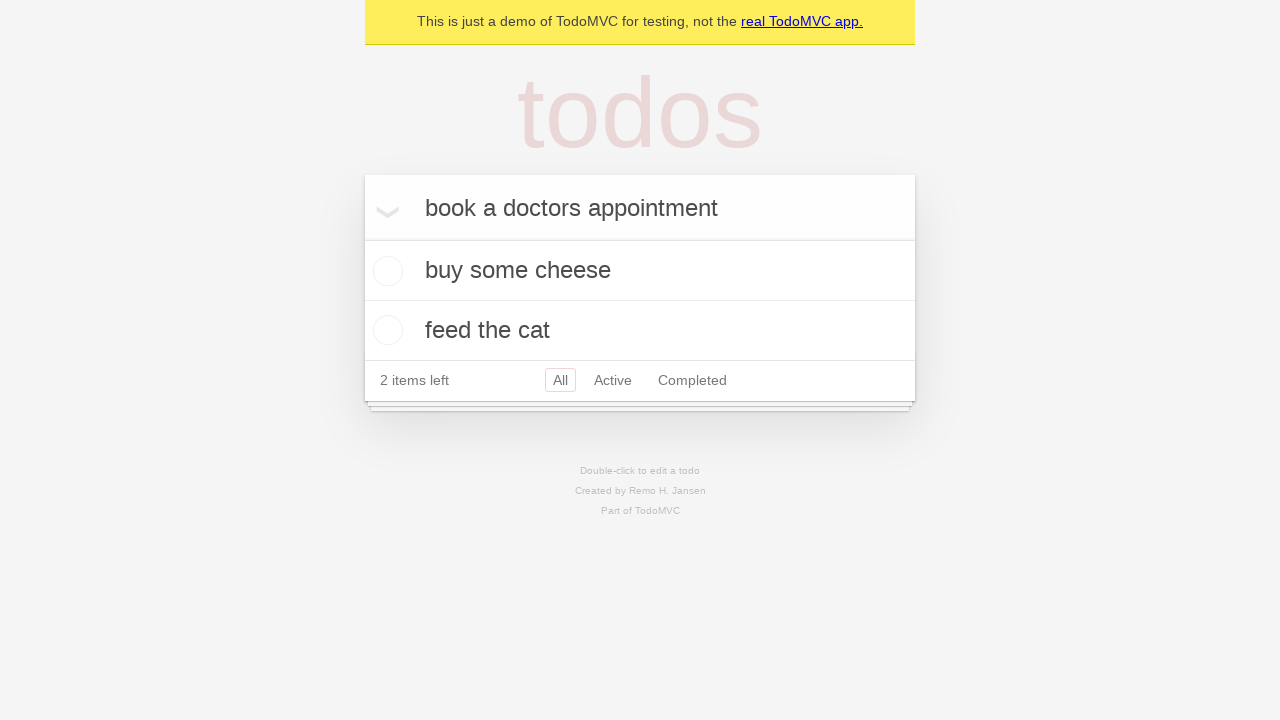

Pressed Enter to create todo item 'book a doctors appointment' on internal:attr=[placeholder="What needs to be done?"i]
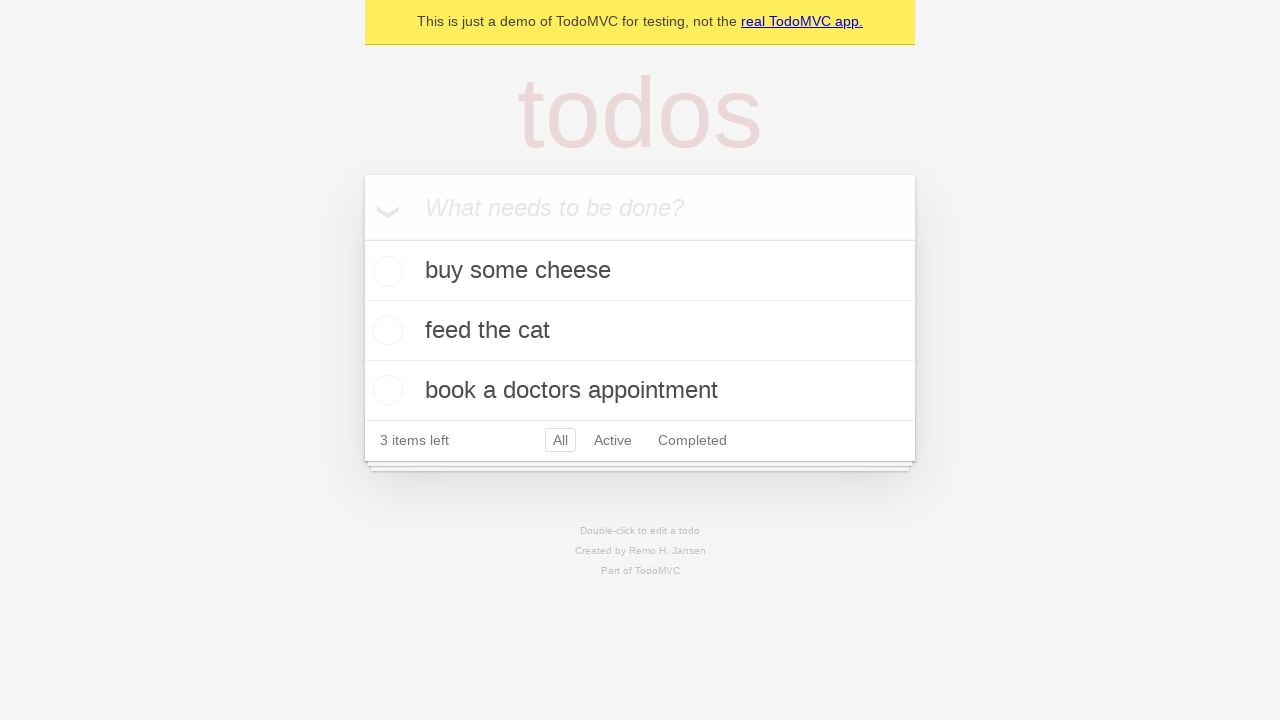

Waited for all 3 todo items to be created
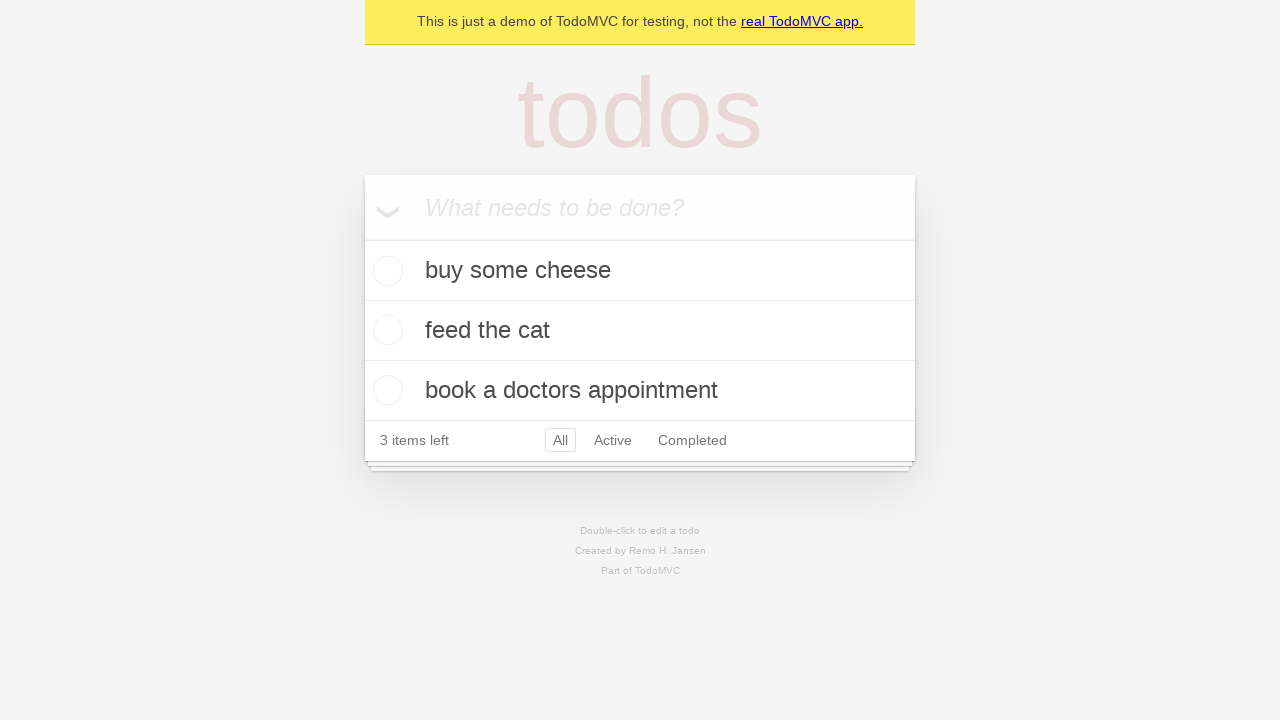

Clicked toggle all checkbox to mark all items as complete at (362, 238) on internal:label="Mark all as complete"i
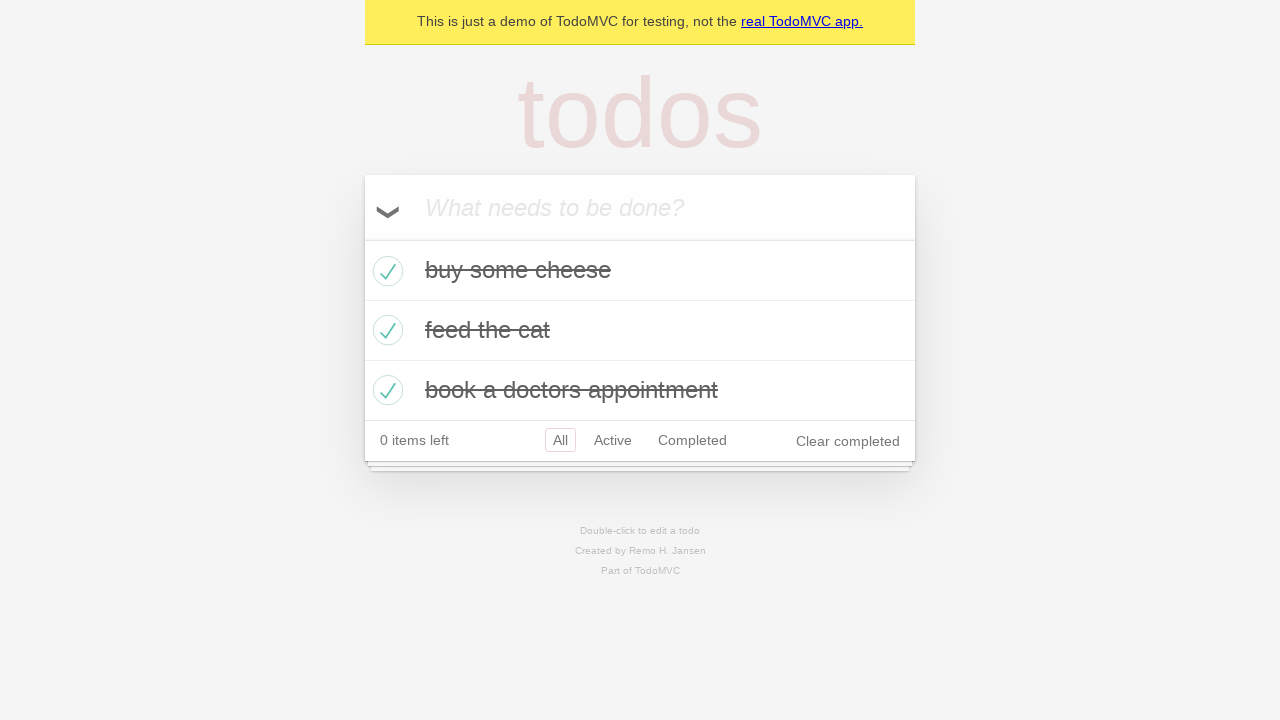

Clicked toggle all checkbox to clear completed state of all items at (362, 238) on internal:label="Mark all as complete"i
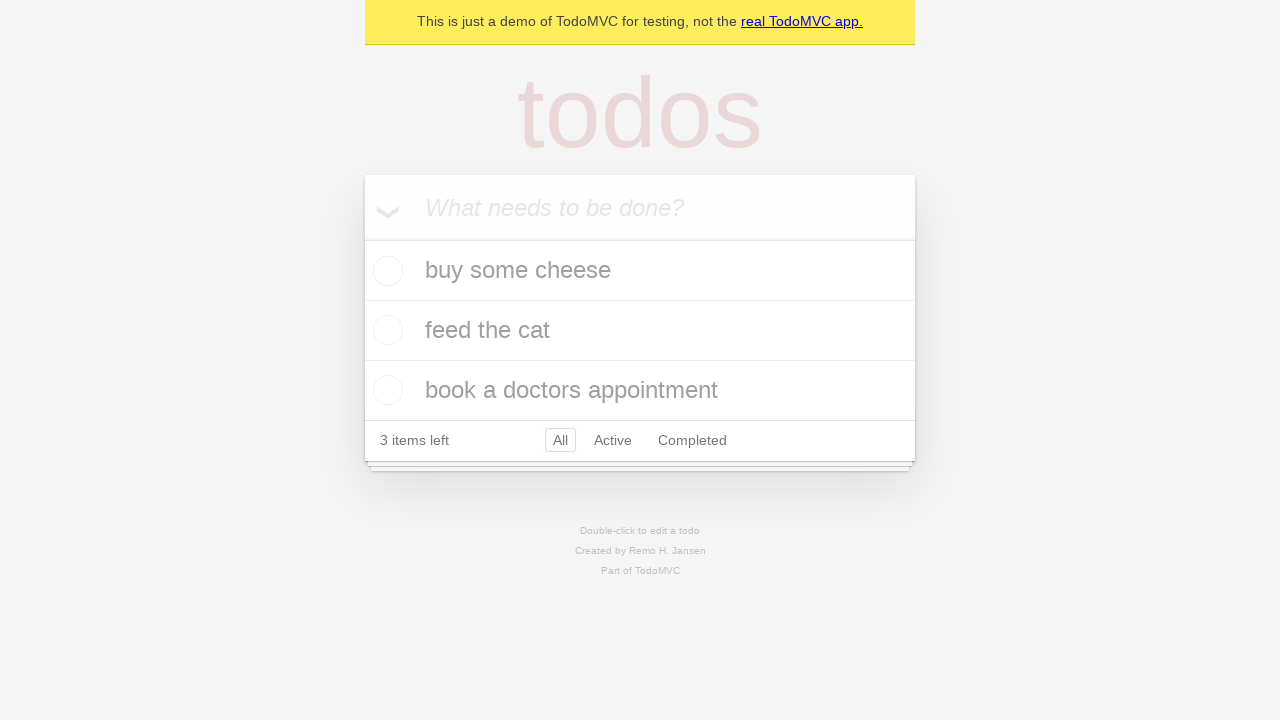

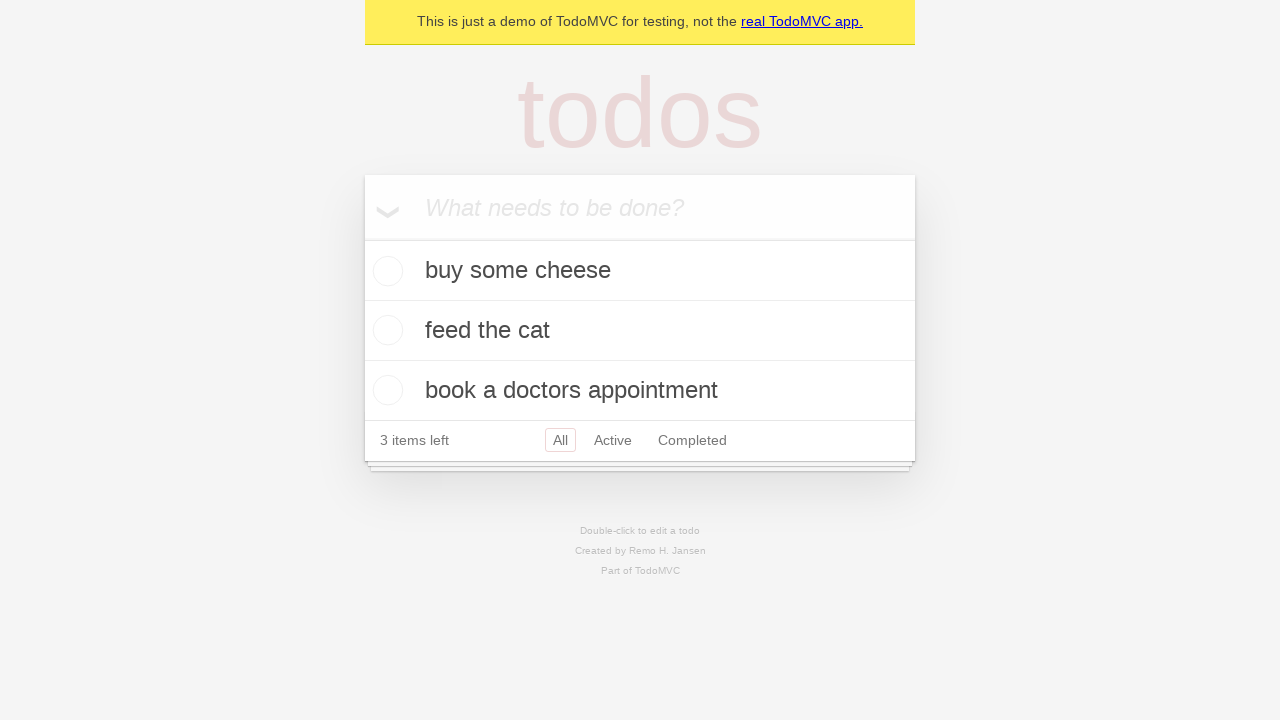